Tests handling of a prompt alert by clicking a button, entering text into the prompt, and accepting it

Starting URL: https://demoqa.com/alerts

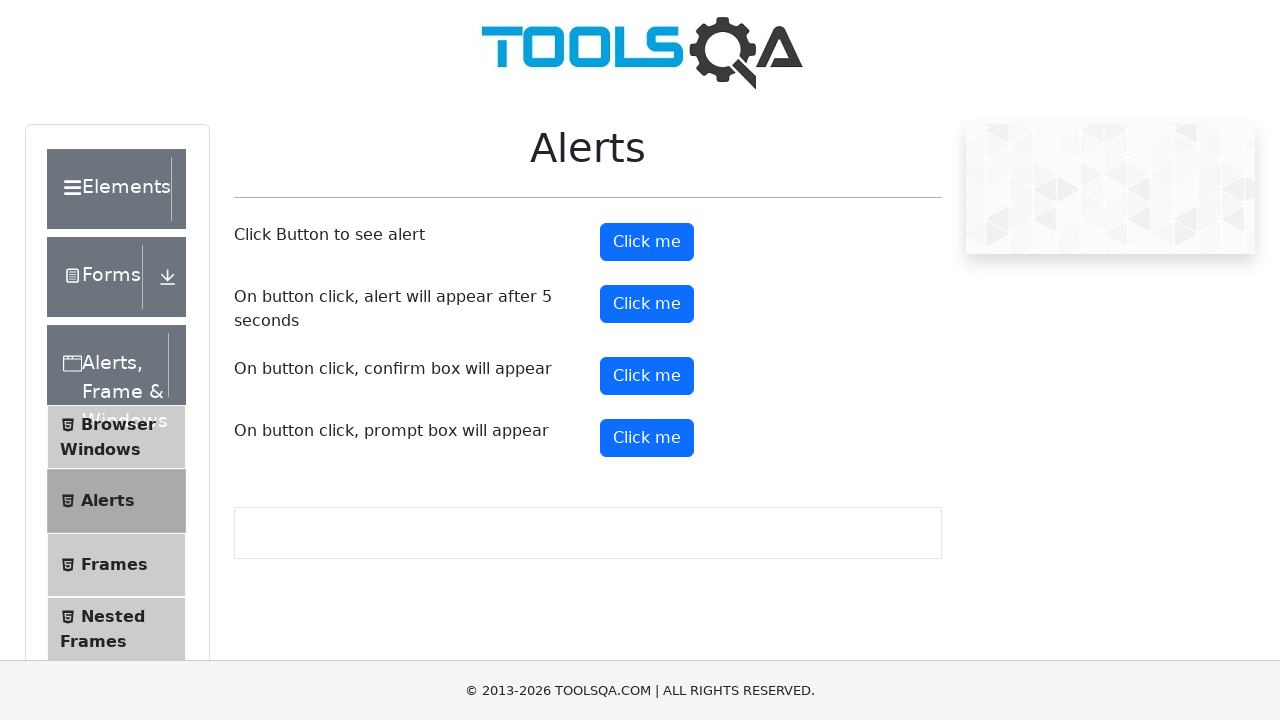

Set up dialog handler for prompt alerts
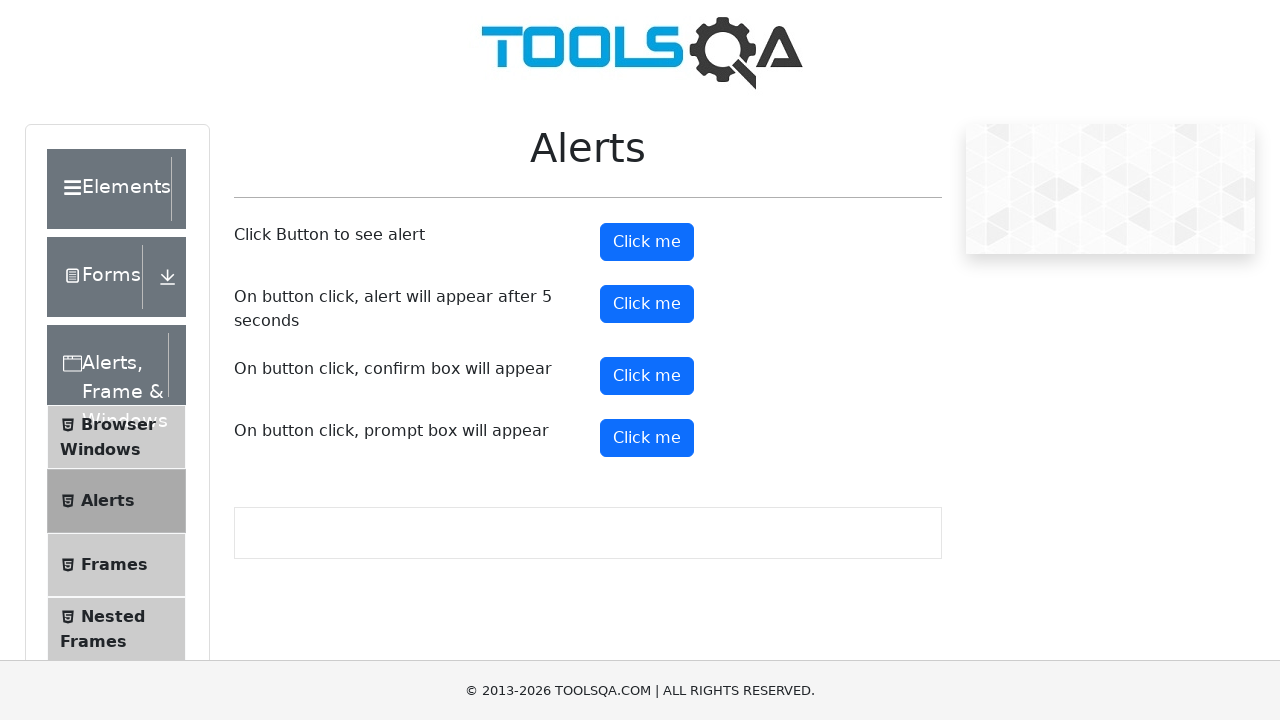

Clicked prompt button via JavaScript to trigger alert
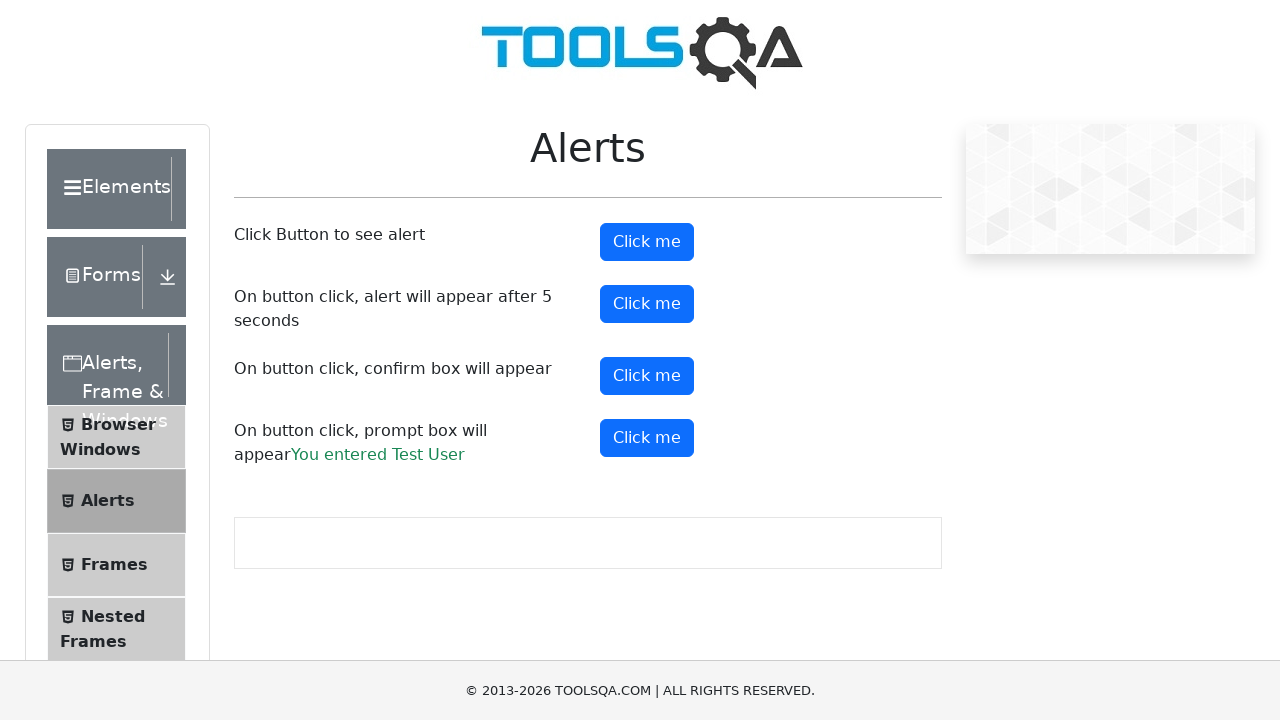

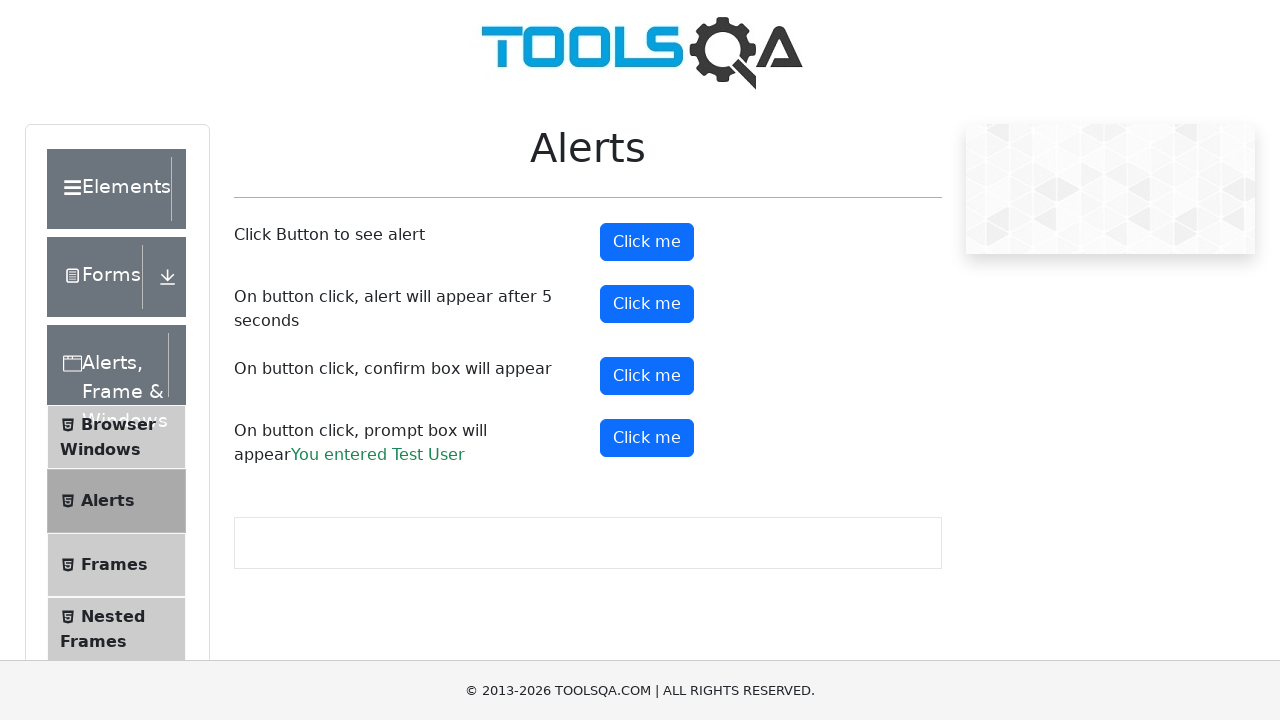